Performs a drag and drop operation on jQuery UI demo page by dragging an element to a target area

Starting URL: https://jqueryui.com/droppable/

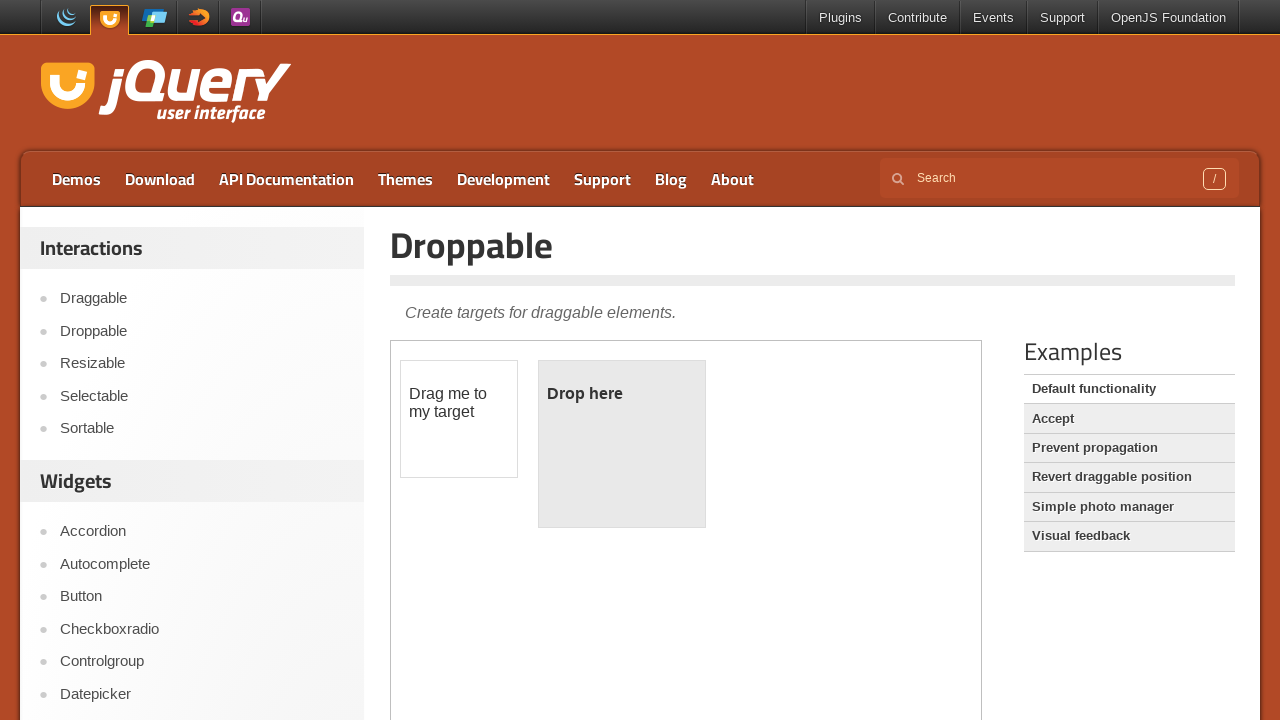

Located iframe containing drag and drop demo elements
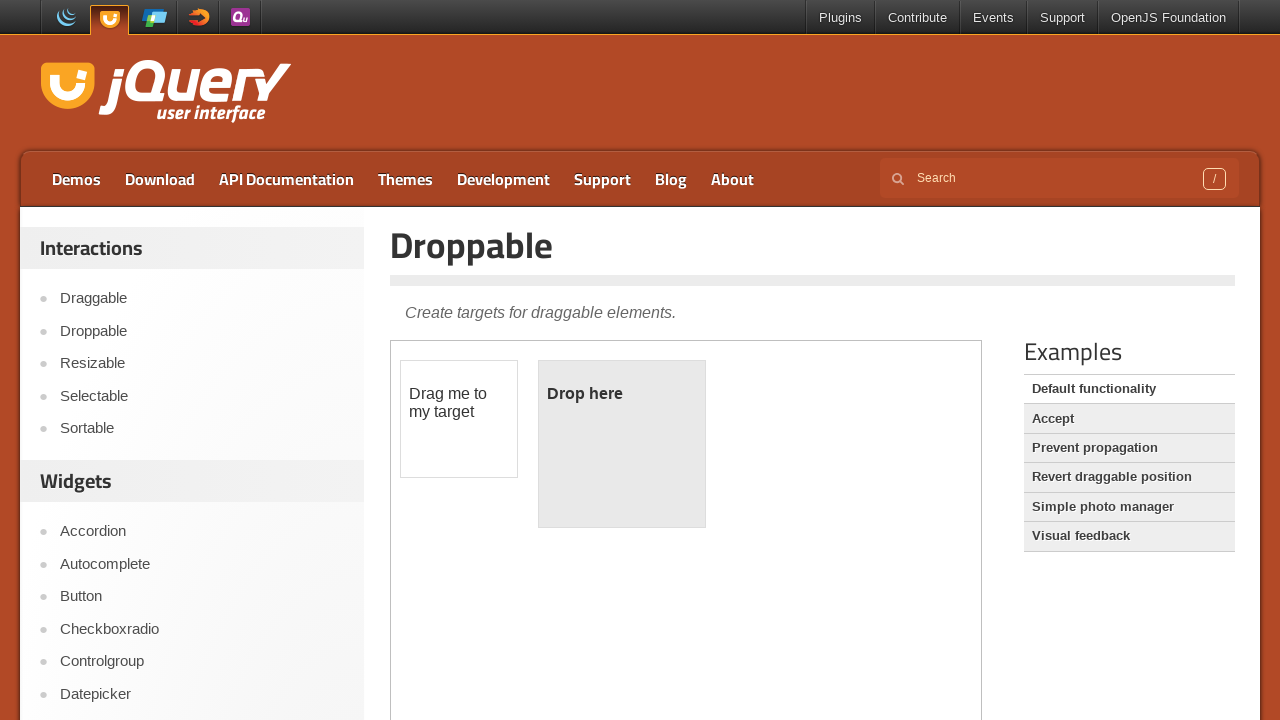

Located draggable source element
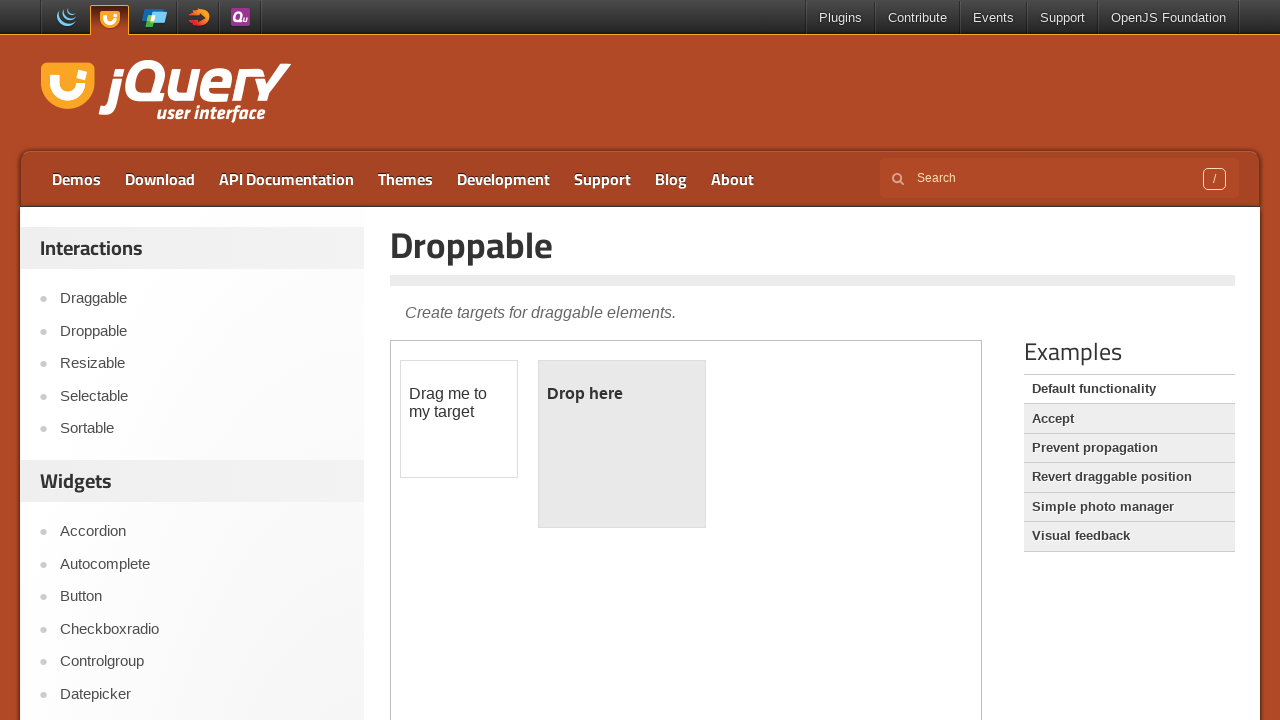

Located droppable target area
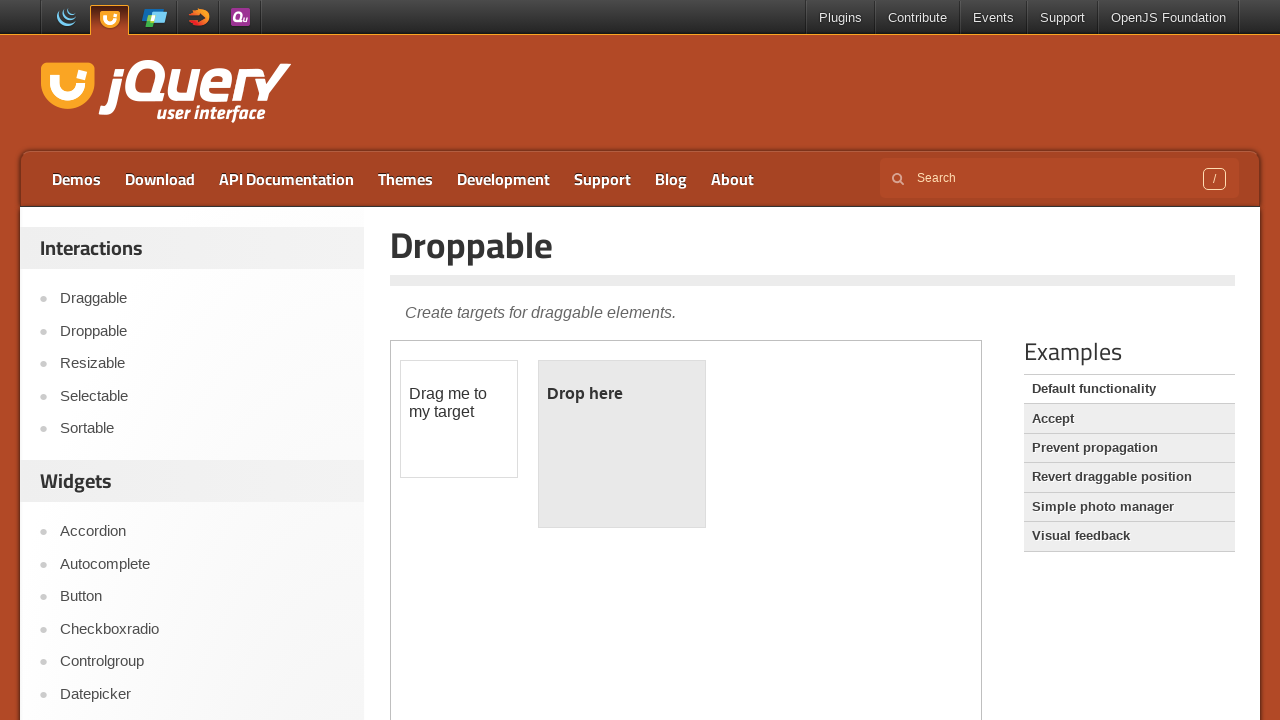

Dragged element to target drop area at (622, 444)
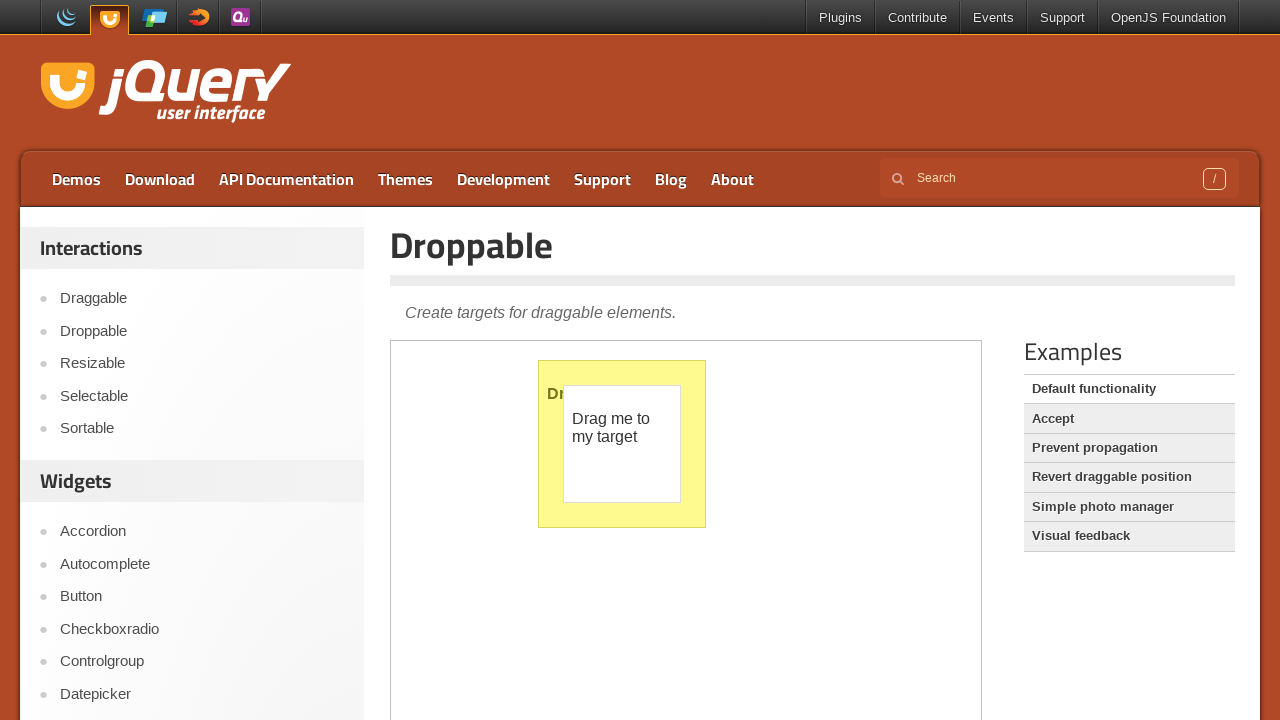

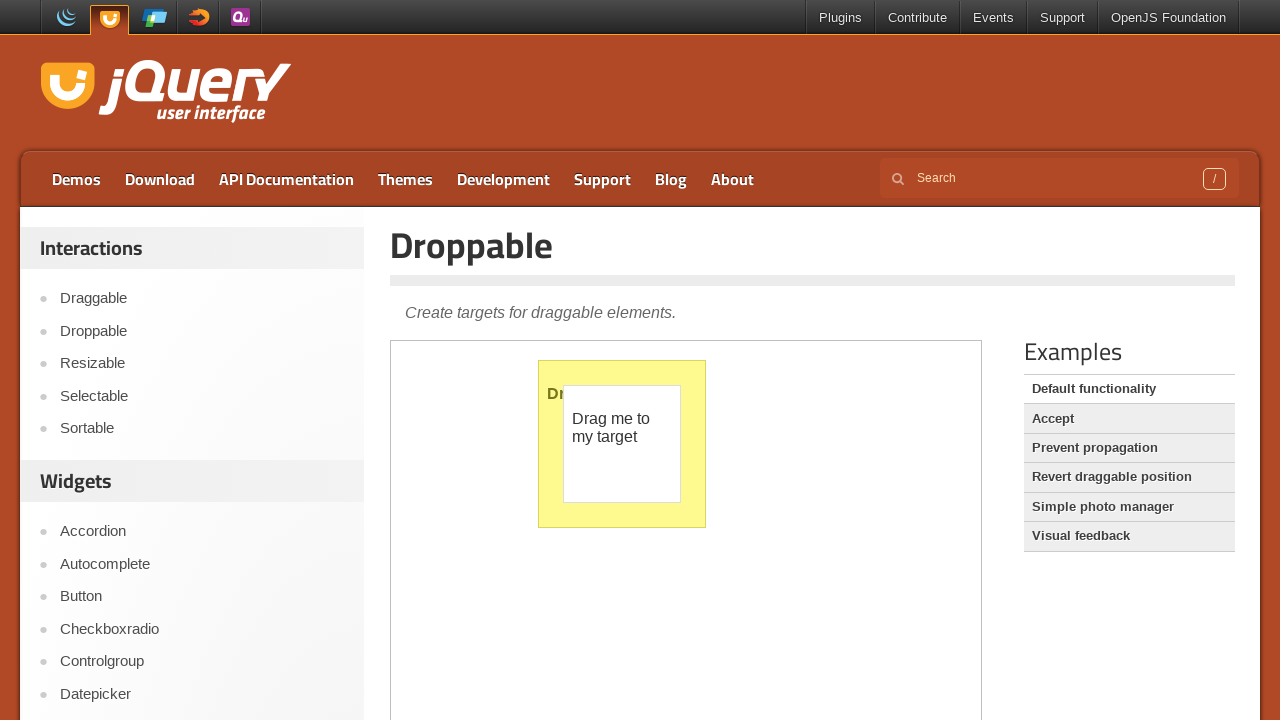